Tests autocomplete functionality by typing "Ha" in the autosuggest field and selecting "Haiti" from the dropdown suggestions

Starting URL: https://rahulshettyacademy.com/dropdownsPractise/

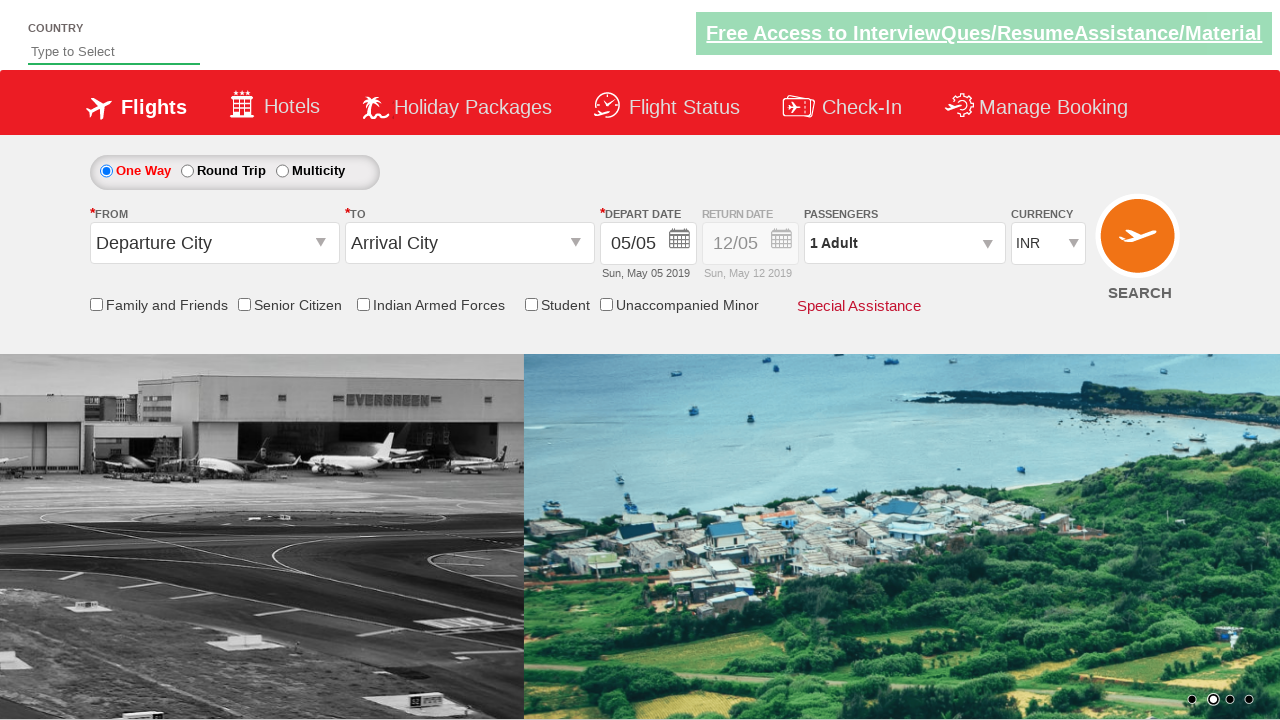

Typed 'Ha' in the autosuggest field on #autosuggest
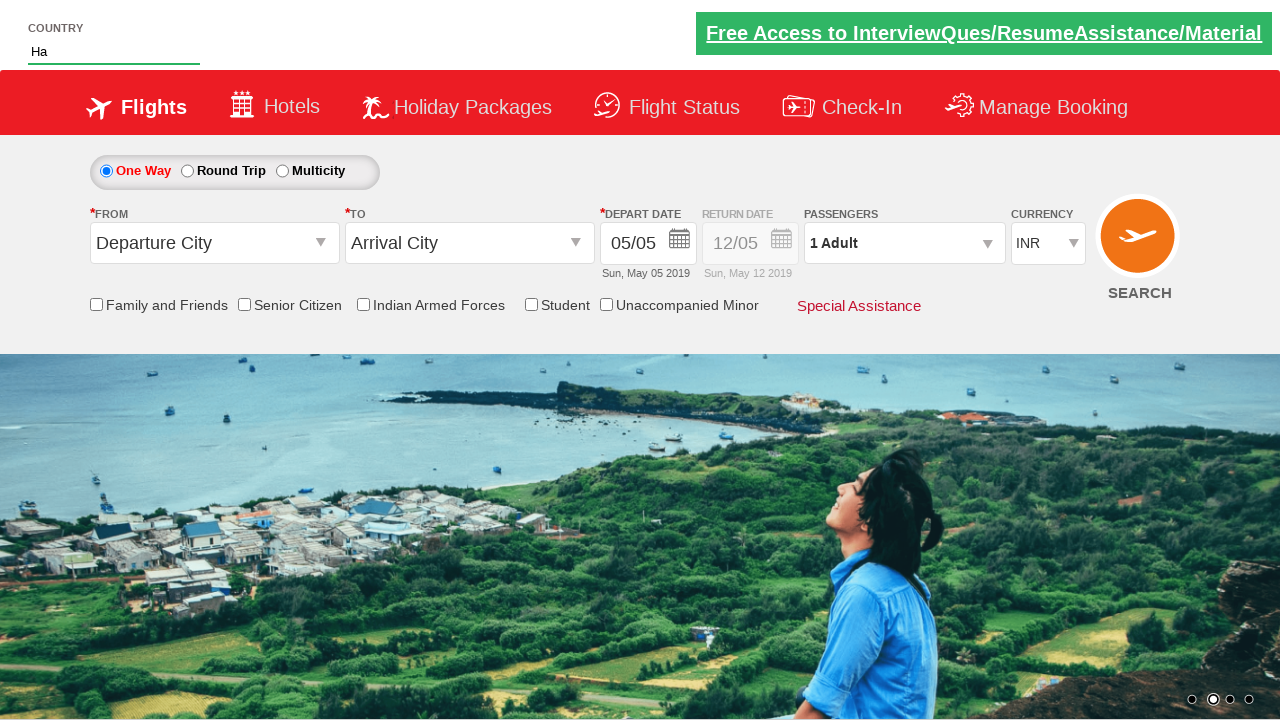

Autocomplete suggestions appeared
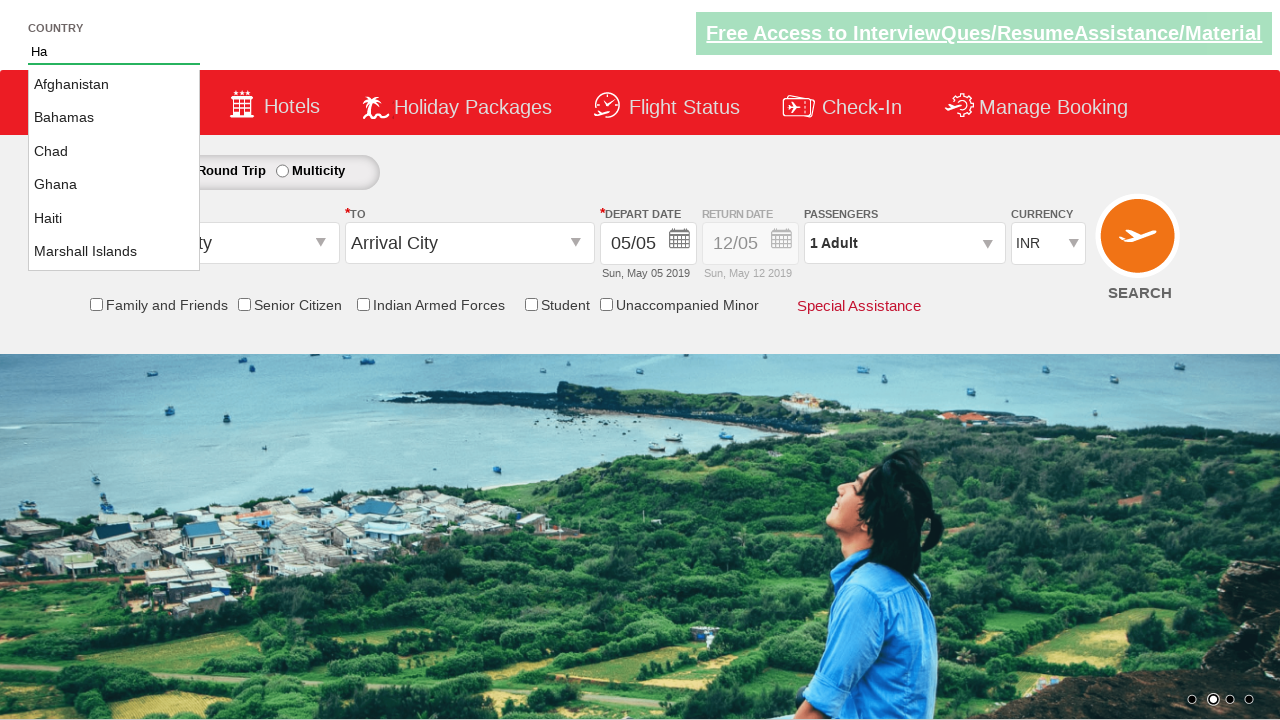

Selected 'Haiti' from the dropdown suggestions at (114, 218) on li.ui-menu-item a:has-text('Haiti')
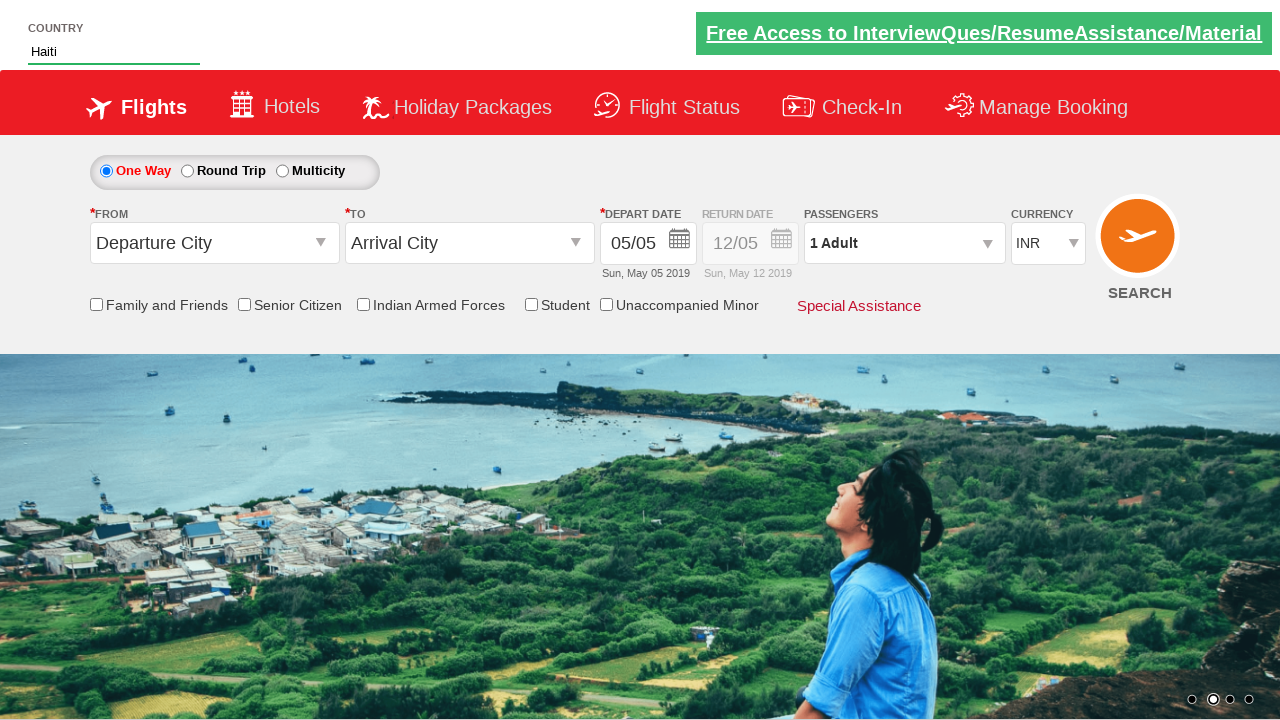

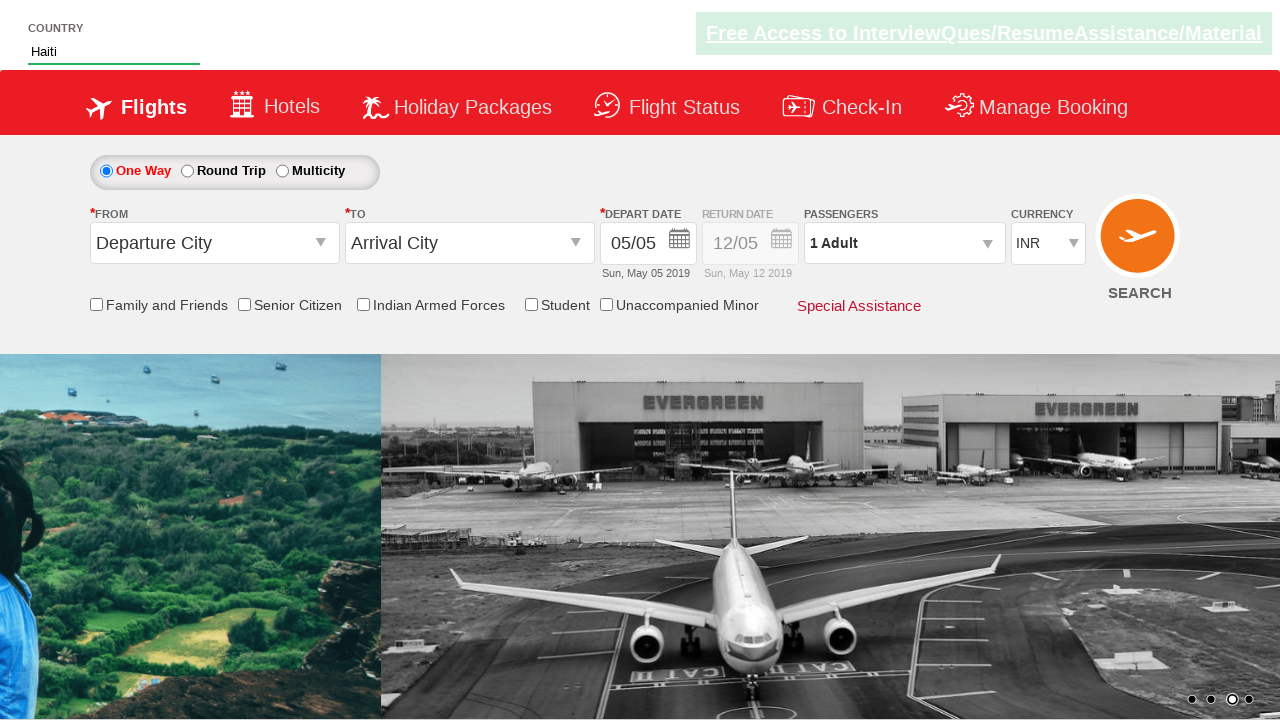